Tests filling an address textarea on a practice automation website

Starting URL: https://testautomationpractice.blogspot.com/

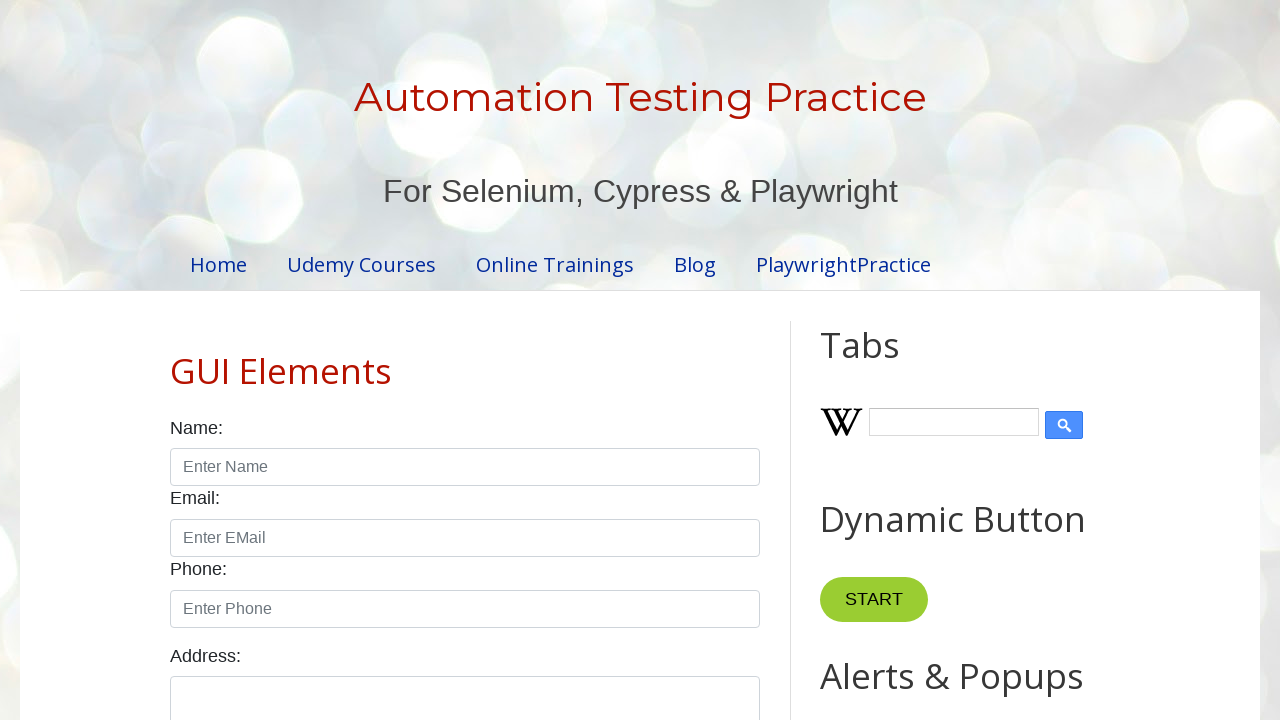

Filled address textarea with 'Bangalore' on xpath=//textarea[@id='textarea']
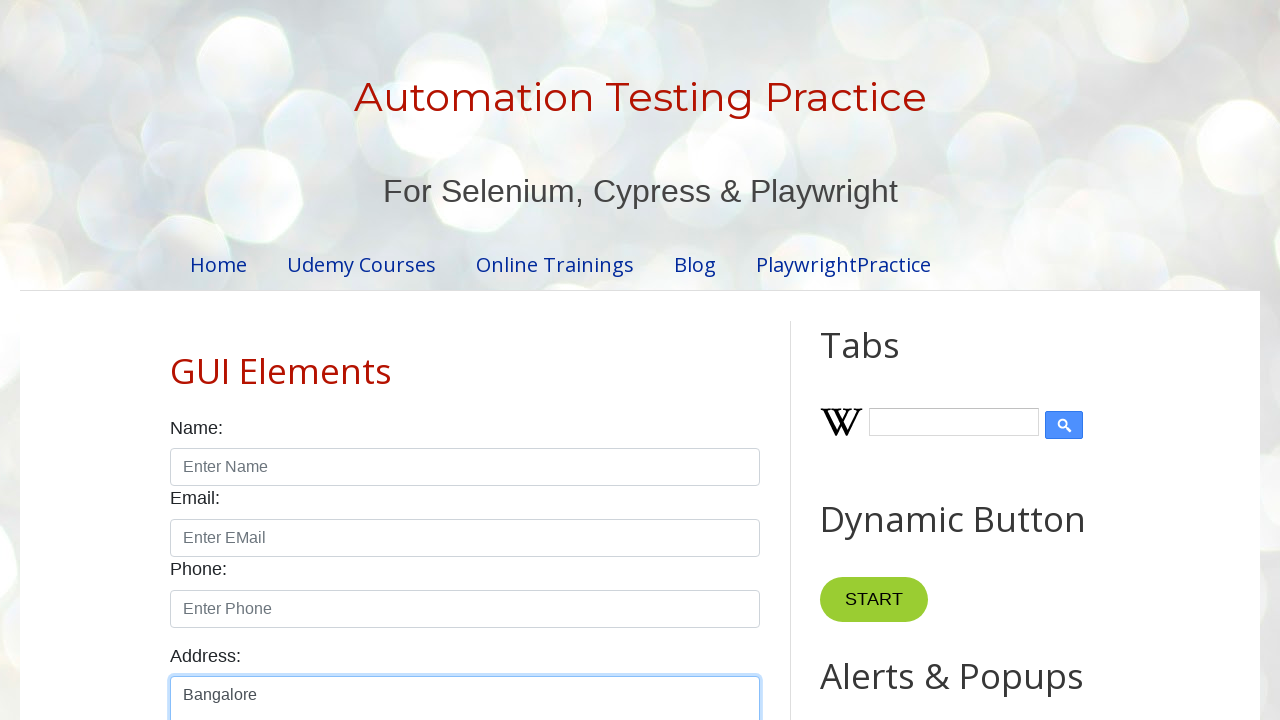

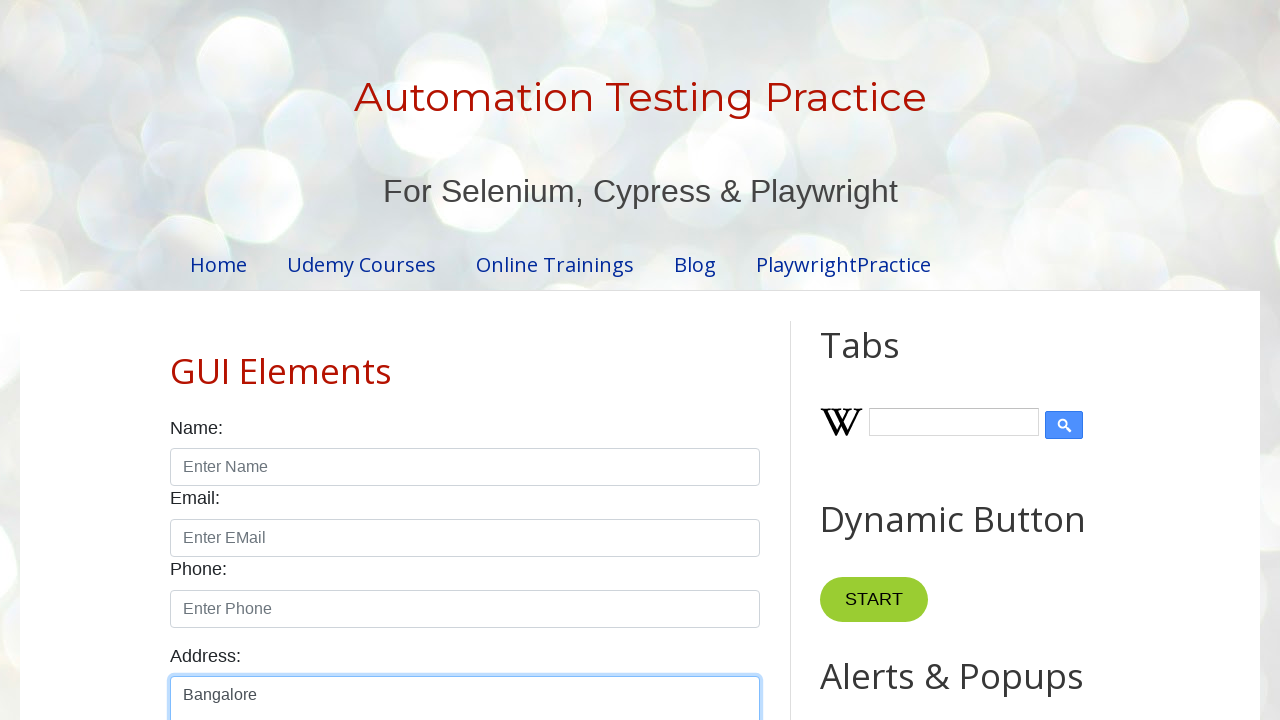